Tests a prompt alert by entering text and accepting the dialog

Starting URL: https://demoqa.com/alerts

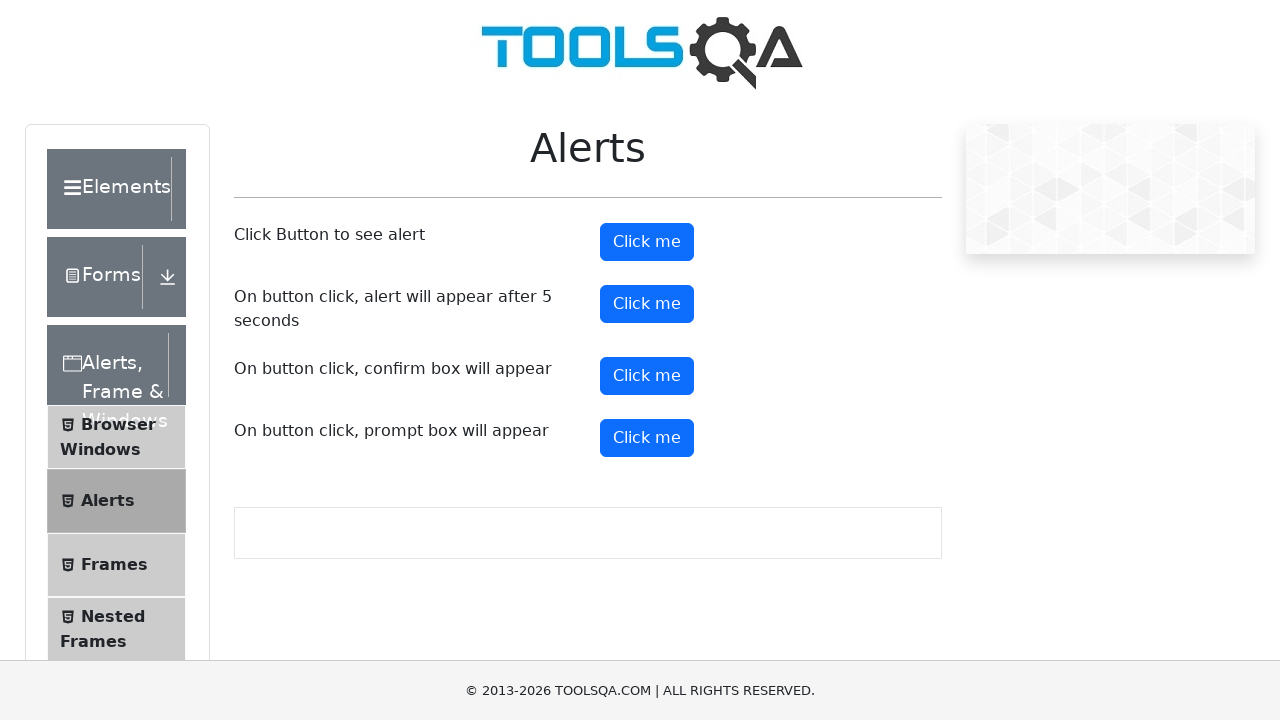

Set up dialog handler to accept prompt with 'Irina'
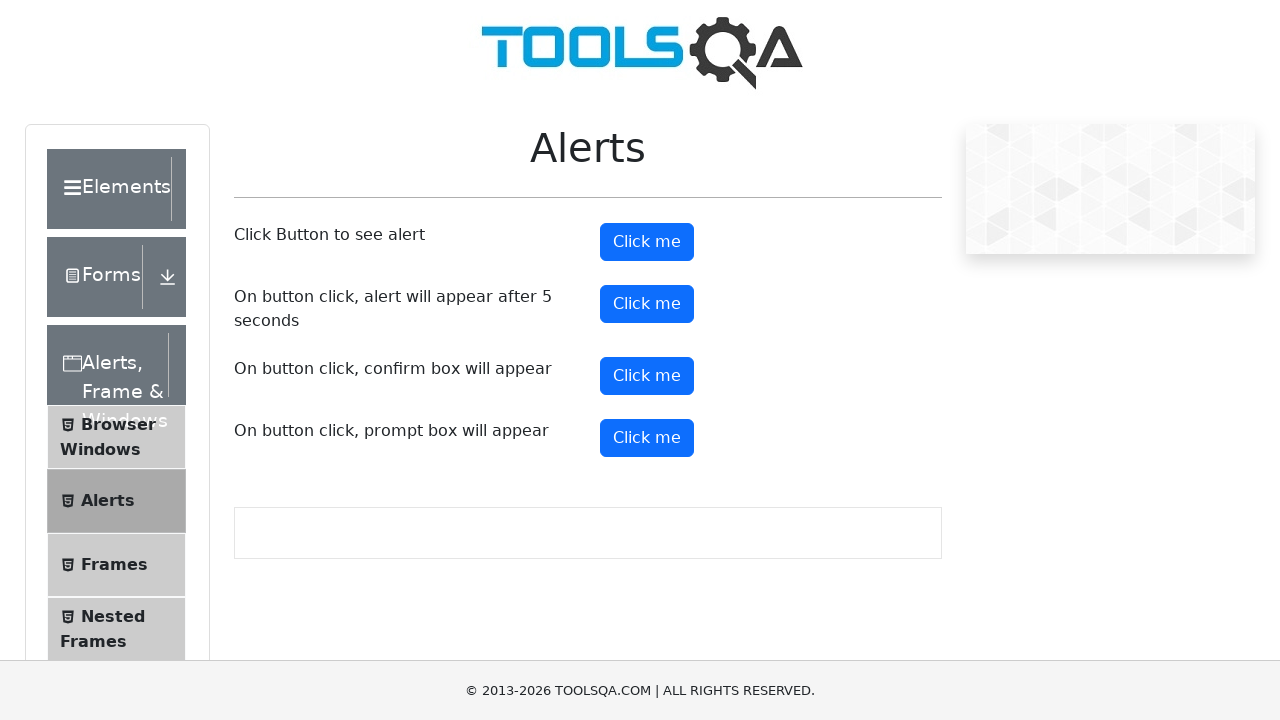

Scrolled to prompt button
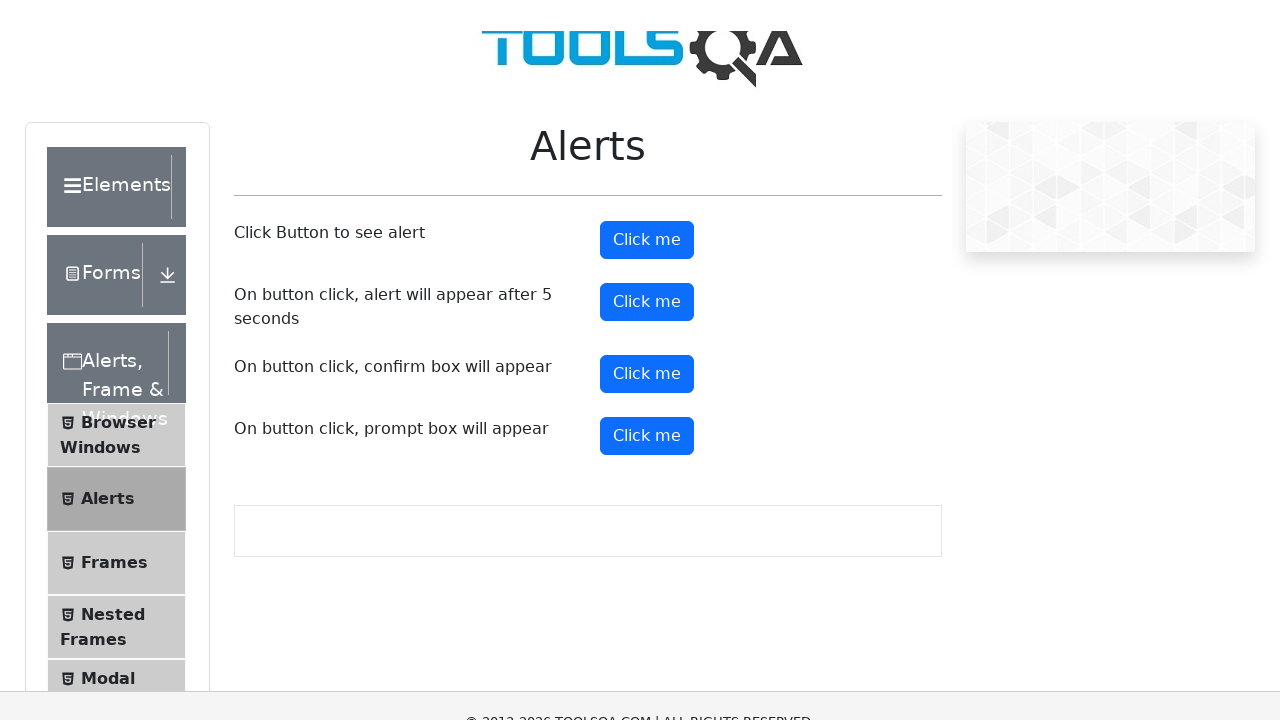

Clicked prompt button to trigger alert at (647, 44) on #promtButton
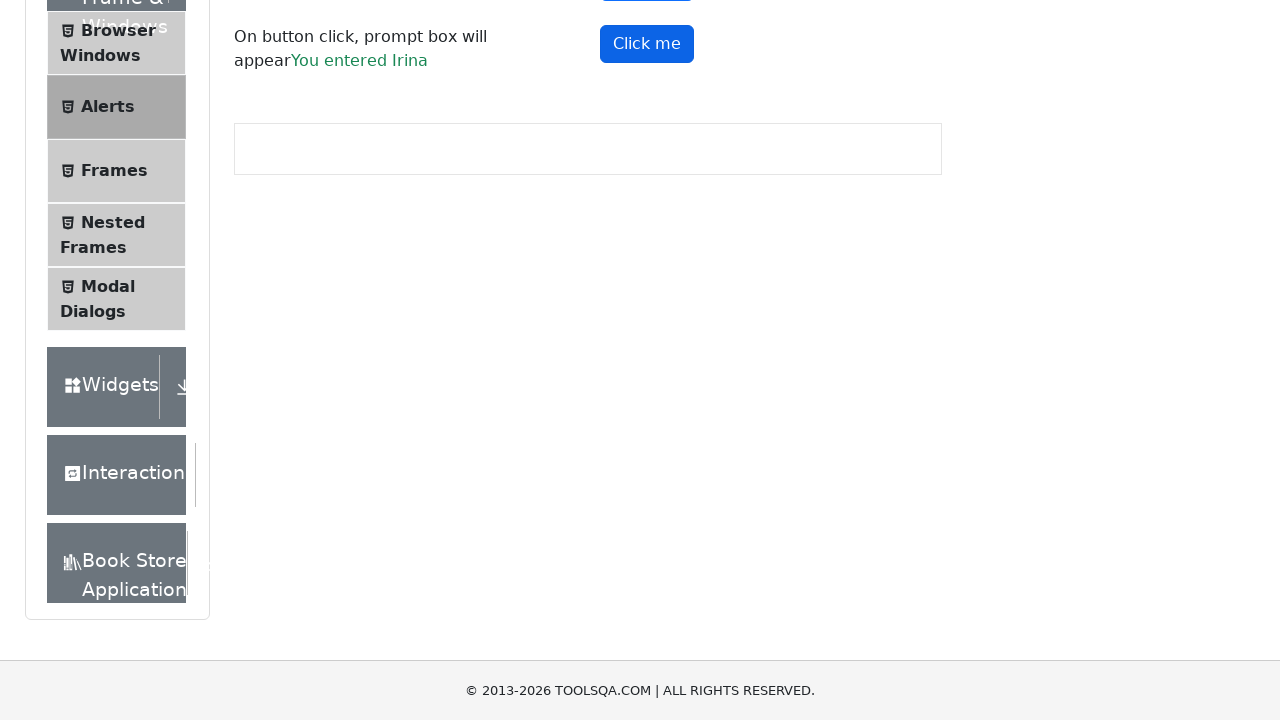

Prompt result appeared after accepting dialog
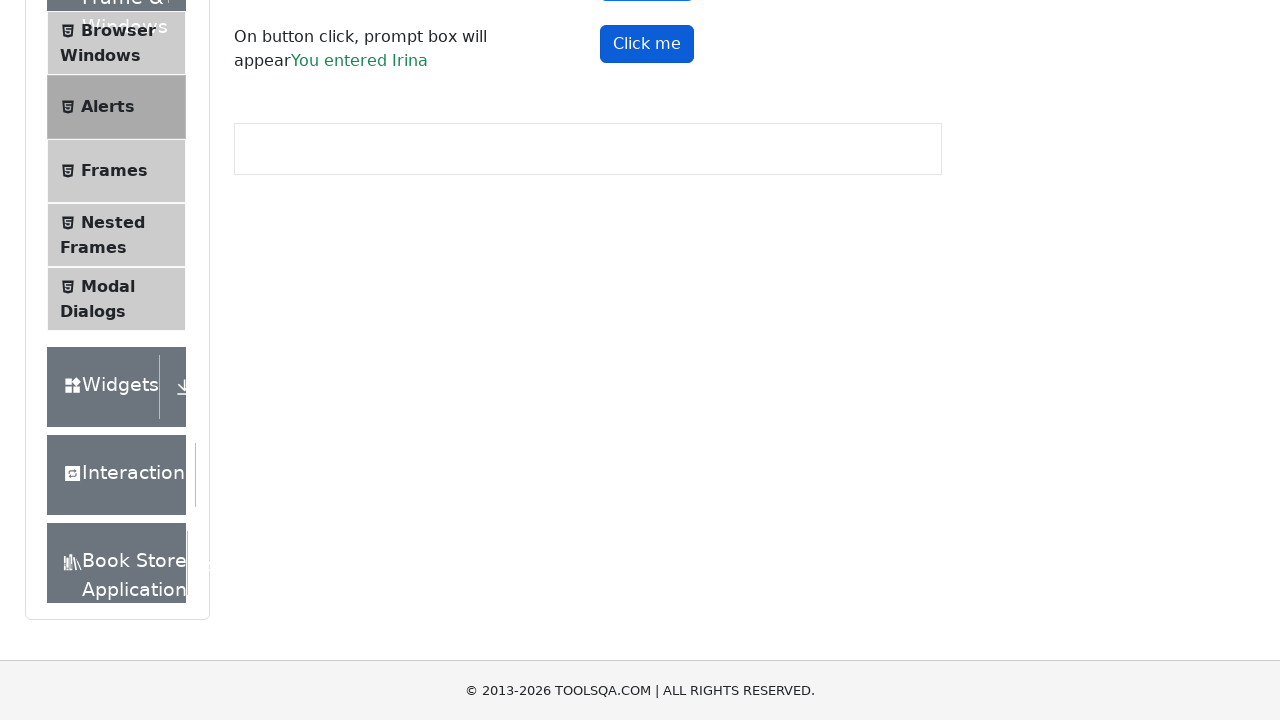

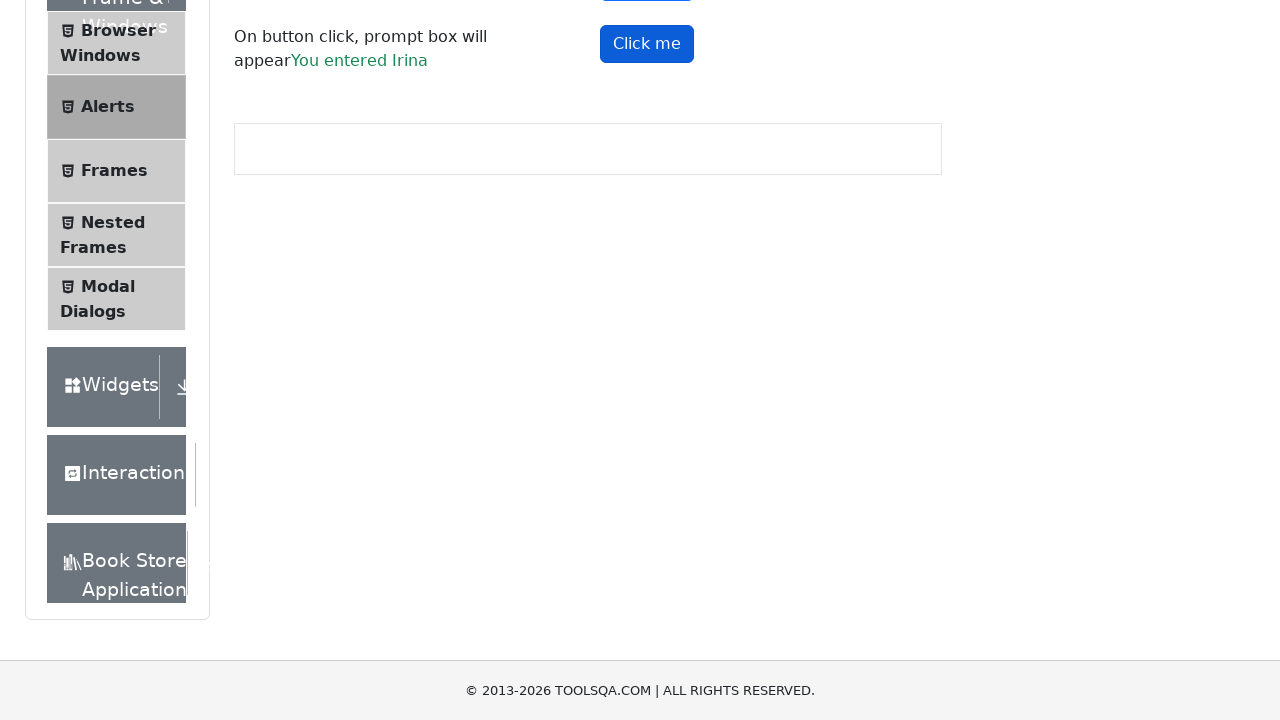